Tests form interactions on a registration page by selecting a radio button and checking the Cricket checkbox

Starting URL: https://demo.automationtesting.in/Register.html

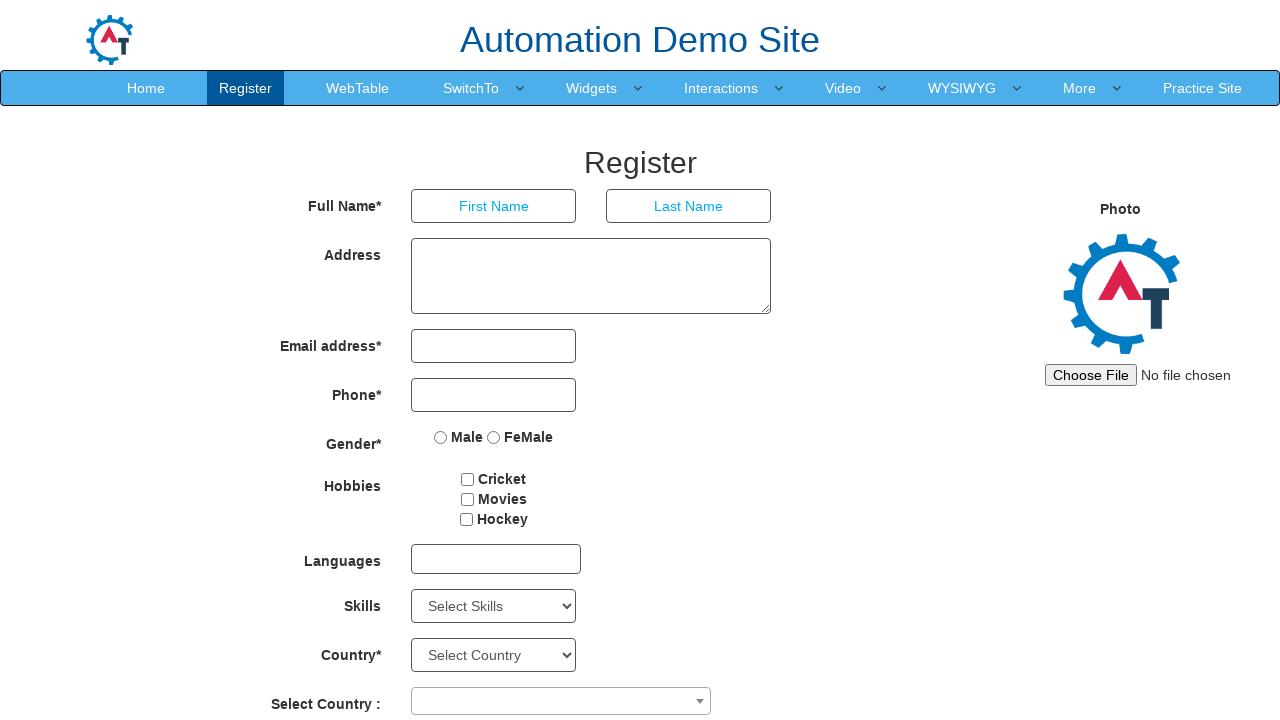

Clicked Male radio button at (441, 437) on input[value='Male']
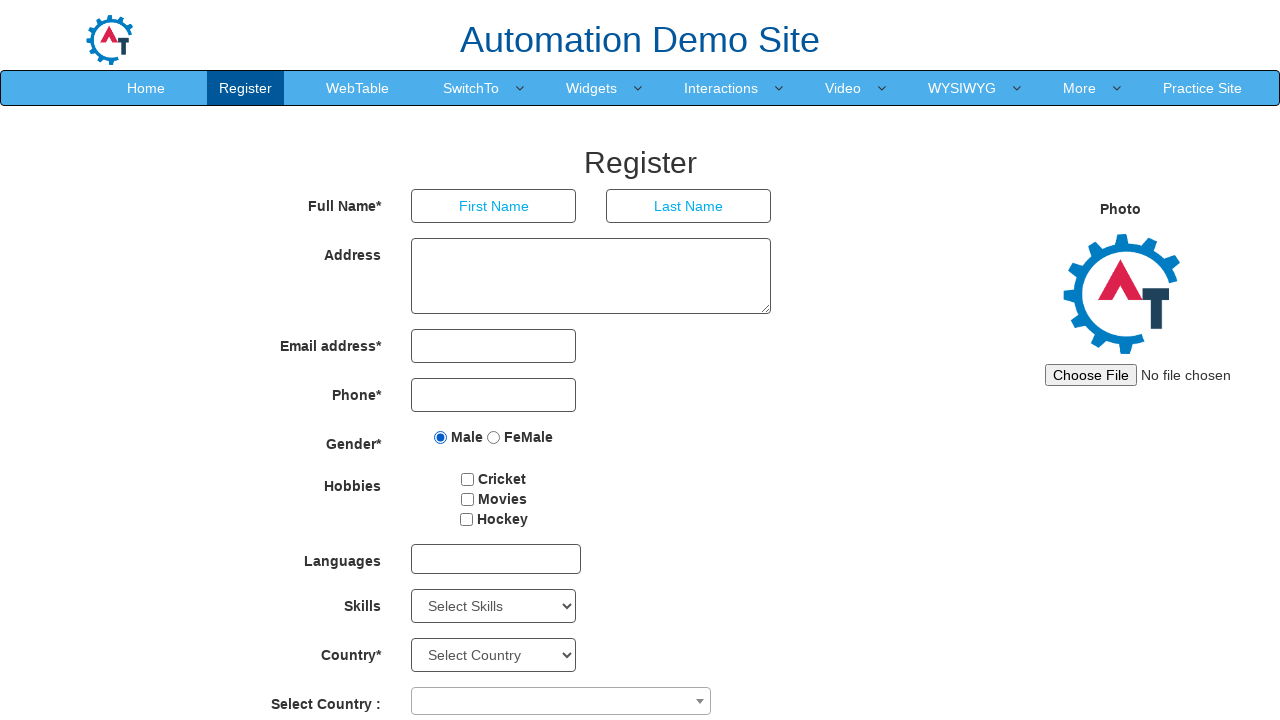

Clicked Cricket checkbox at (468, 479) on input[type='checkbox'] >> nth=0
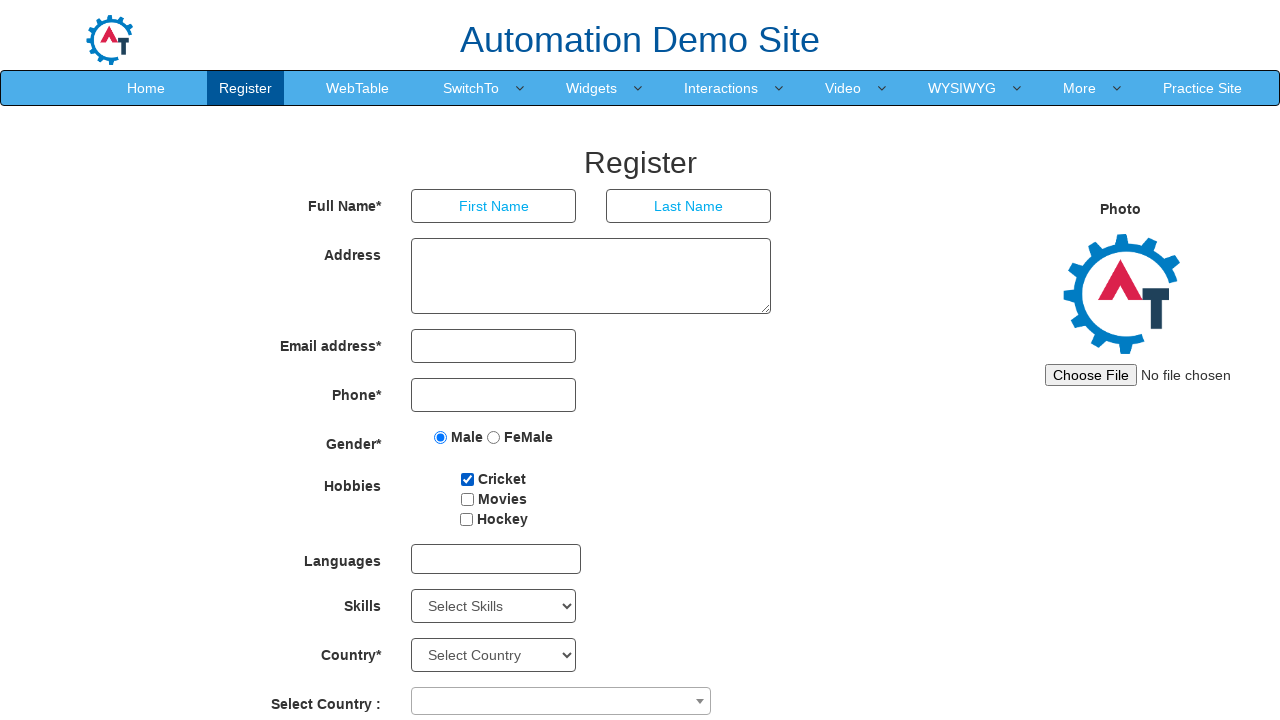

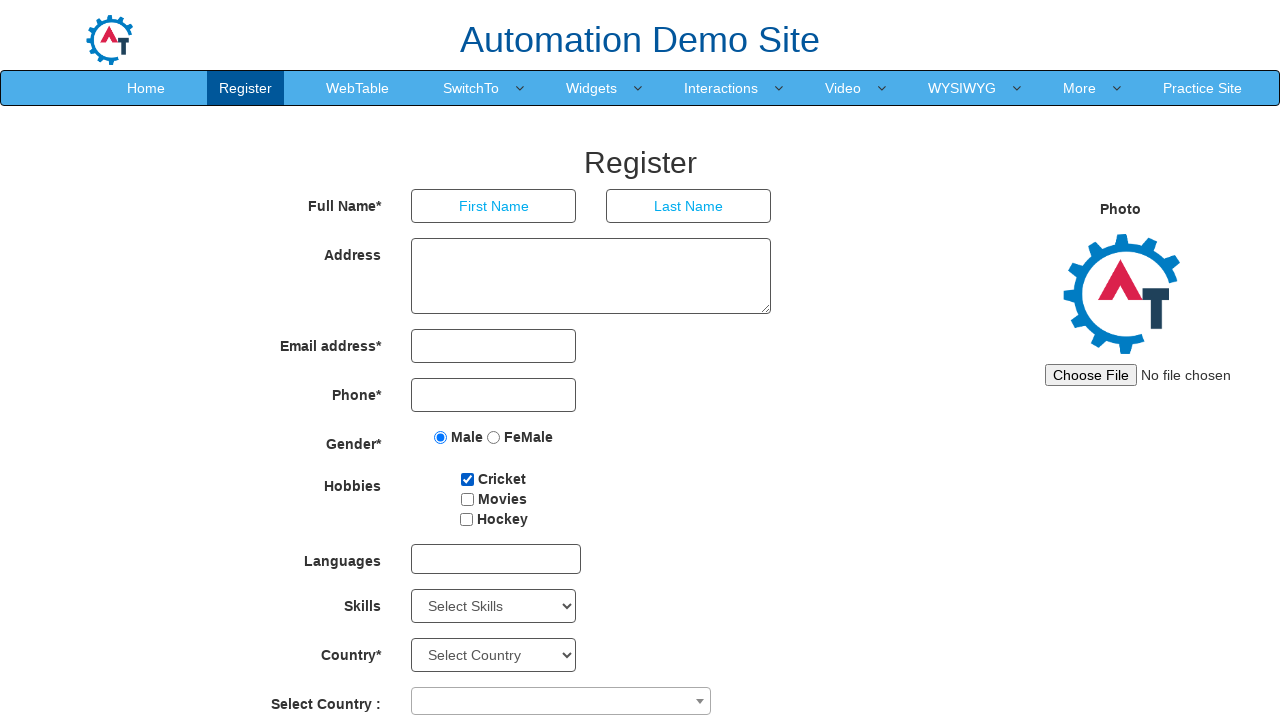